Tests XPath selectors to locate and interact with table elements, clicking a button and filling a text field

Starting URL: https://wcaquino.me/cypress/componentes.html

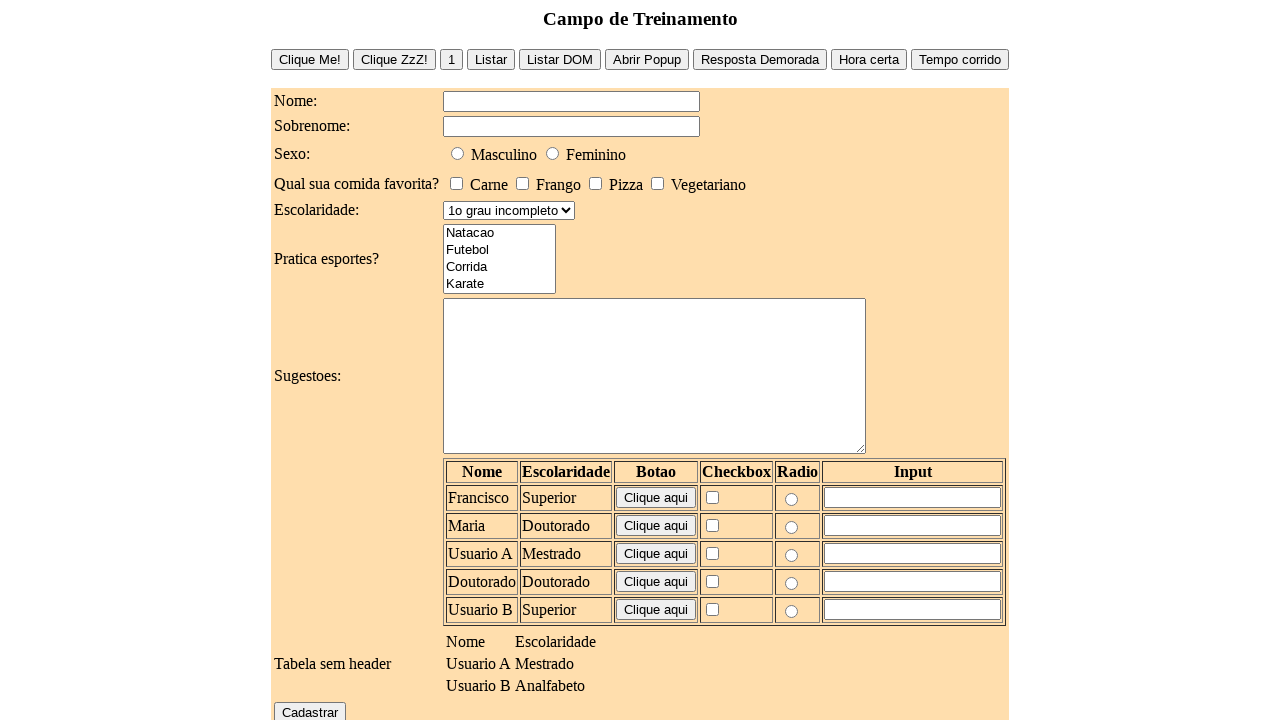

Clicked button in table row containing 'Francisco' at (656, 498) on xpath=//table[@id='tabelaUsuarios']//td[contains(., 'Francisco')]/..//input[@typ
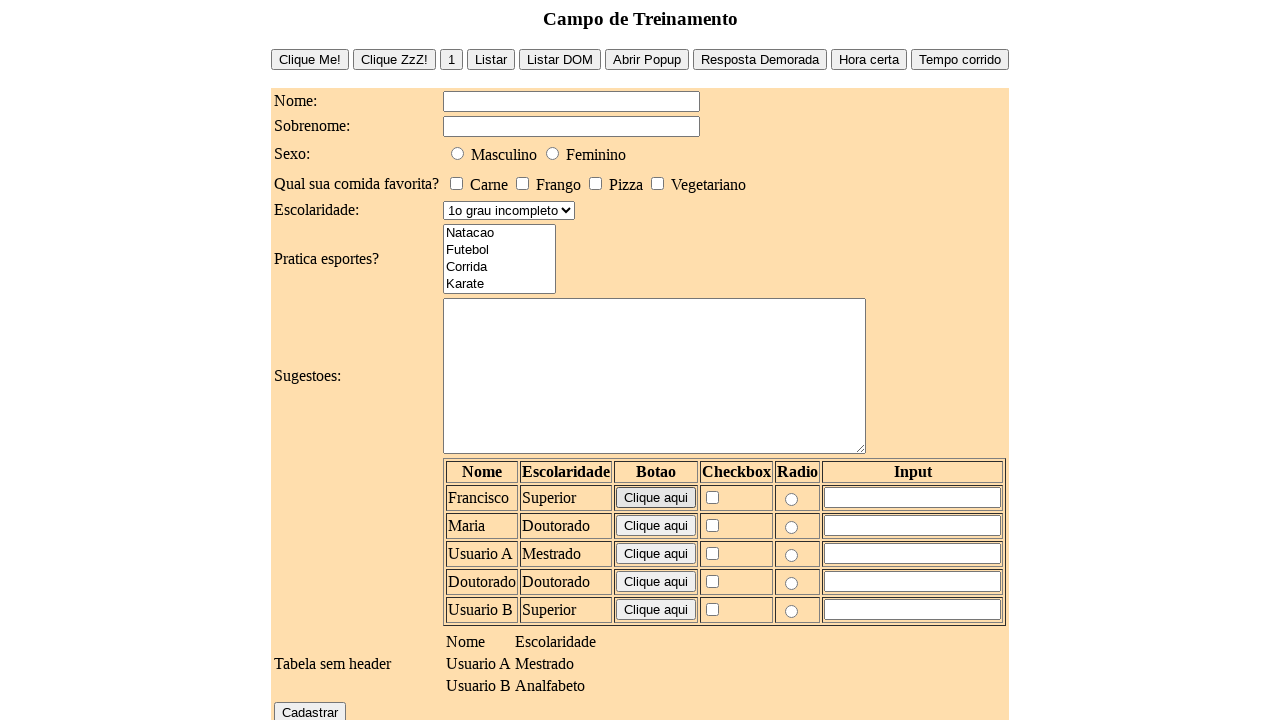

Filled text field with 'Funciona' in row containing 'Usuario A' and 'Mestrado' on //td[contains(., 'Usuario A')]/following-sibling::td[contains(., 'Mestrado')]/..
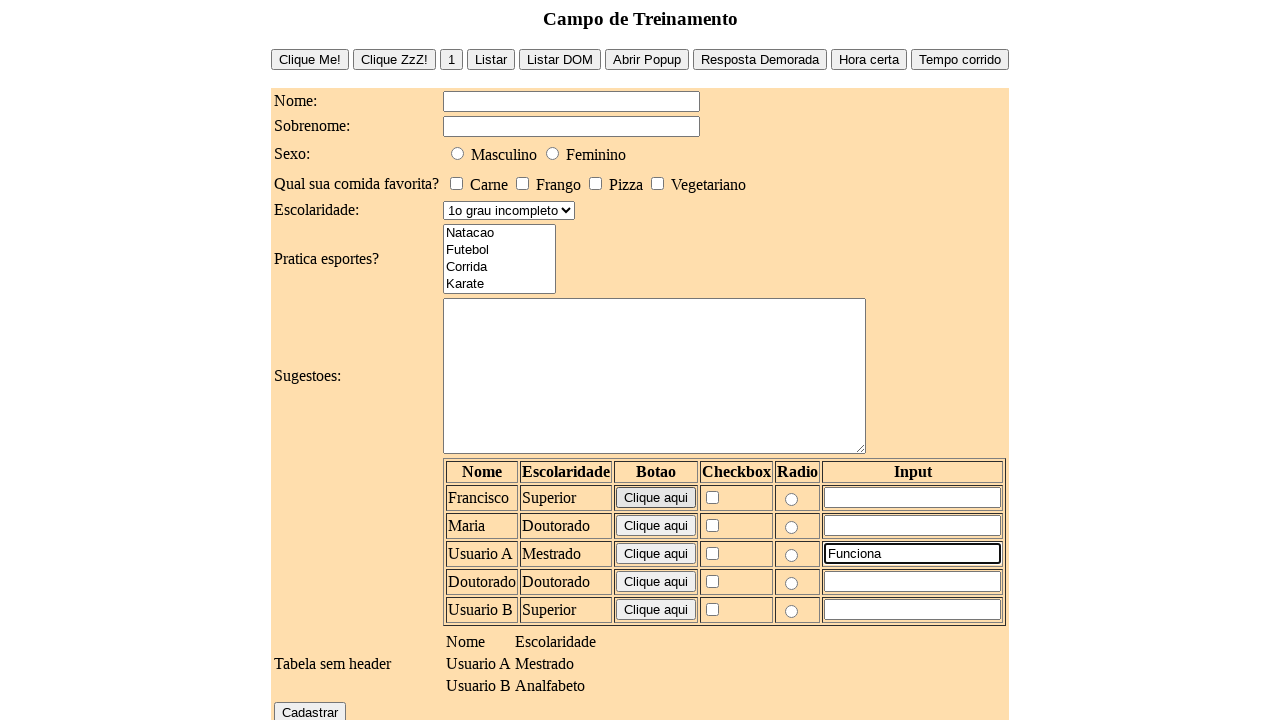

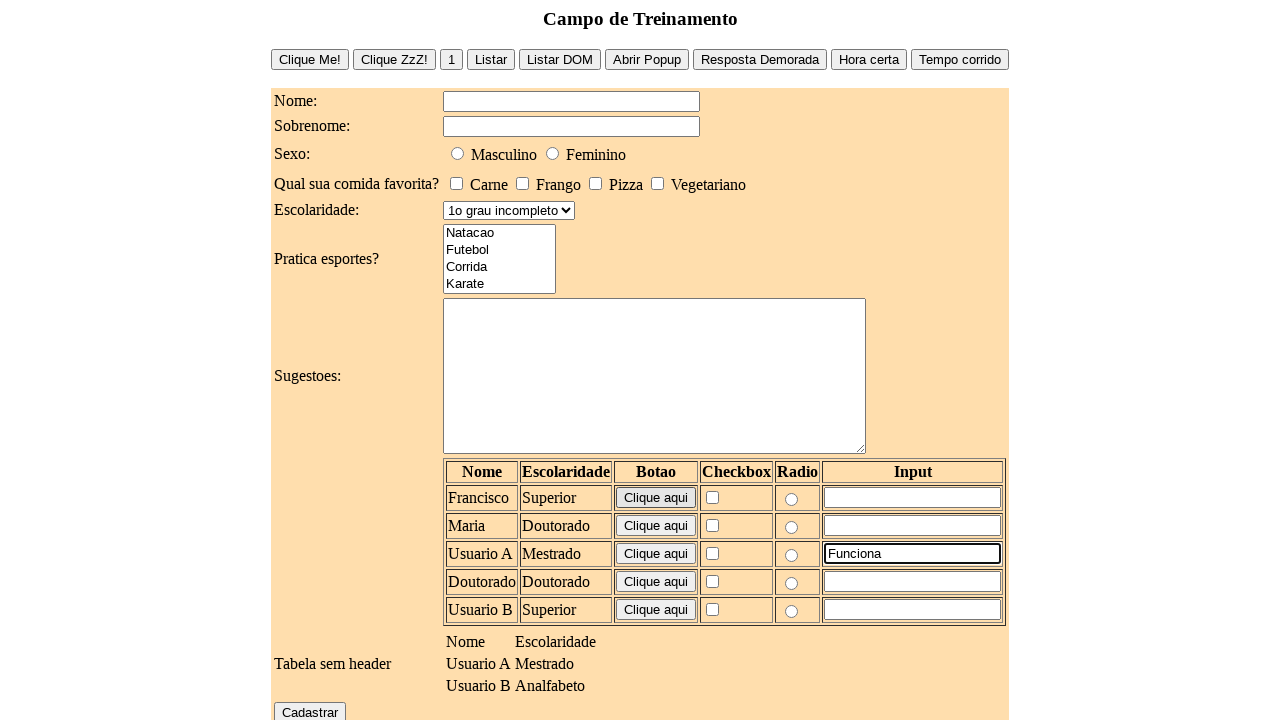